Tests that clicking the Due column header twice sorts the numeric values in descending order.

Starting URL: http://the-internet.herokuapp.com/tables

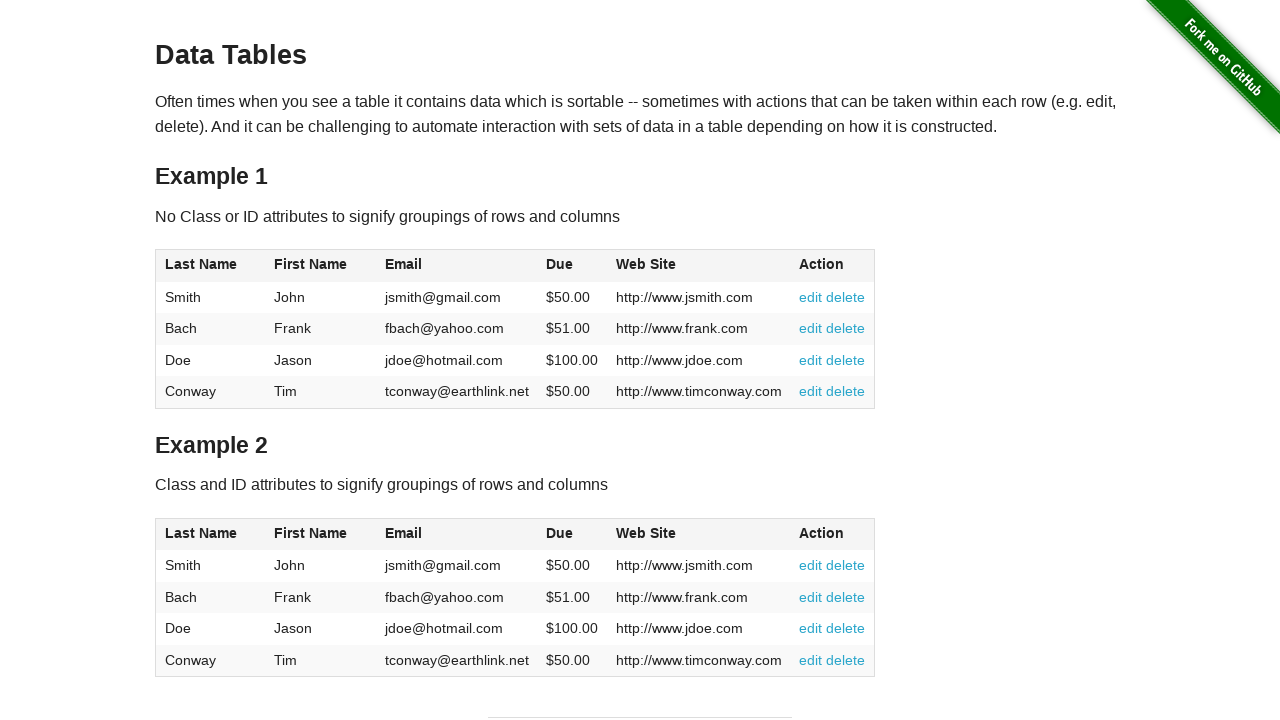

Clicked Due column header first time to sort ascending at (572, 266) on #table1 thead tr th:nth-of-type(4)
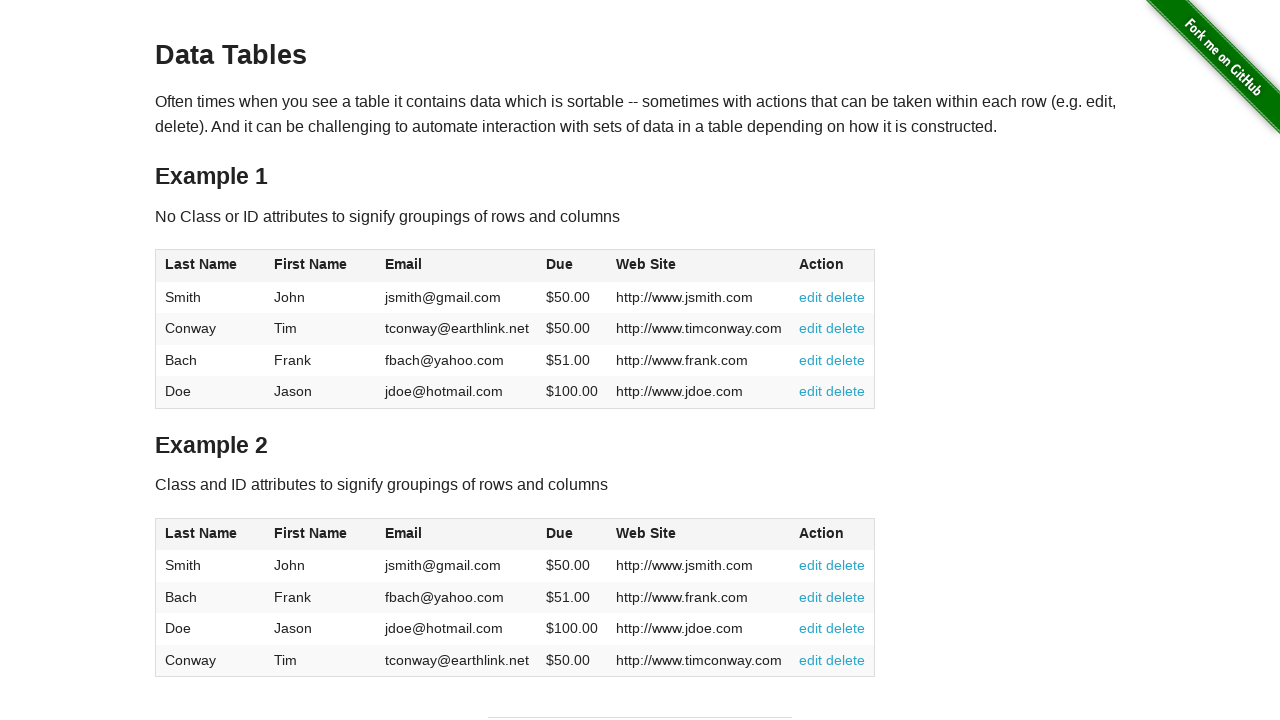

Clicked Due column header second time to sort descending at (572, 266) on #table1 thead tr th:nth-of-type(4)
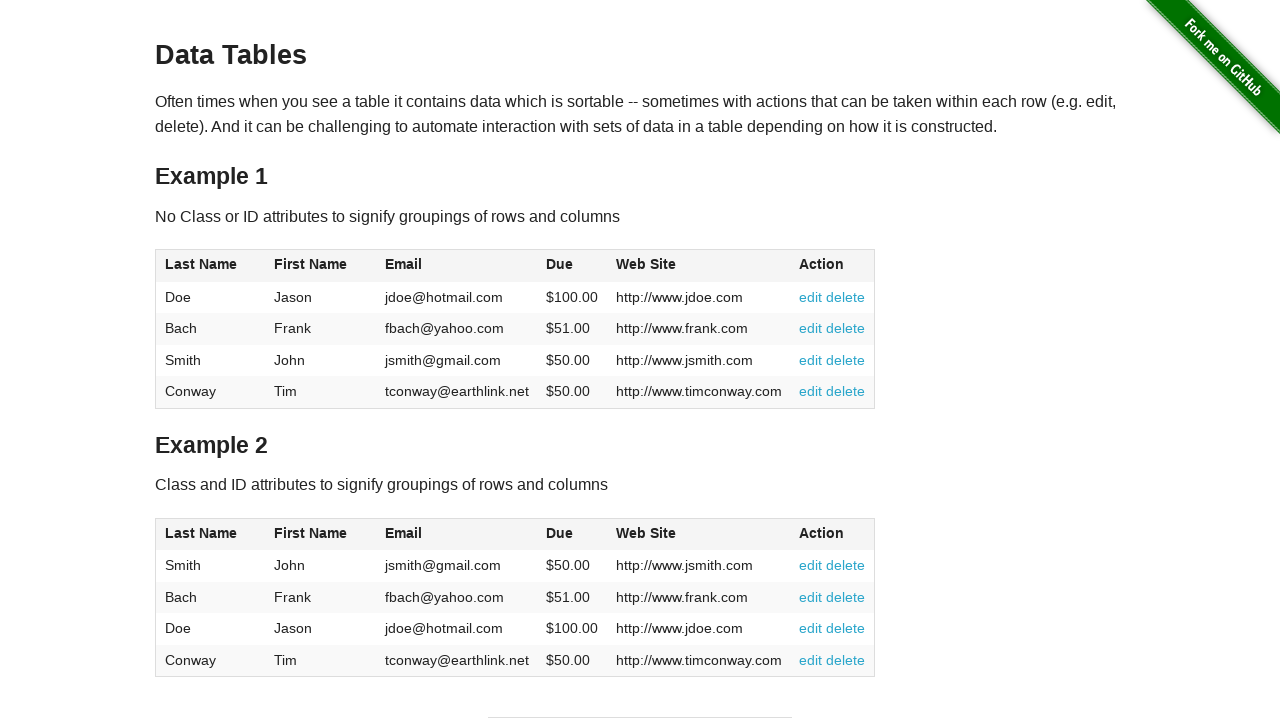

Table data loaded and Due column values are present
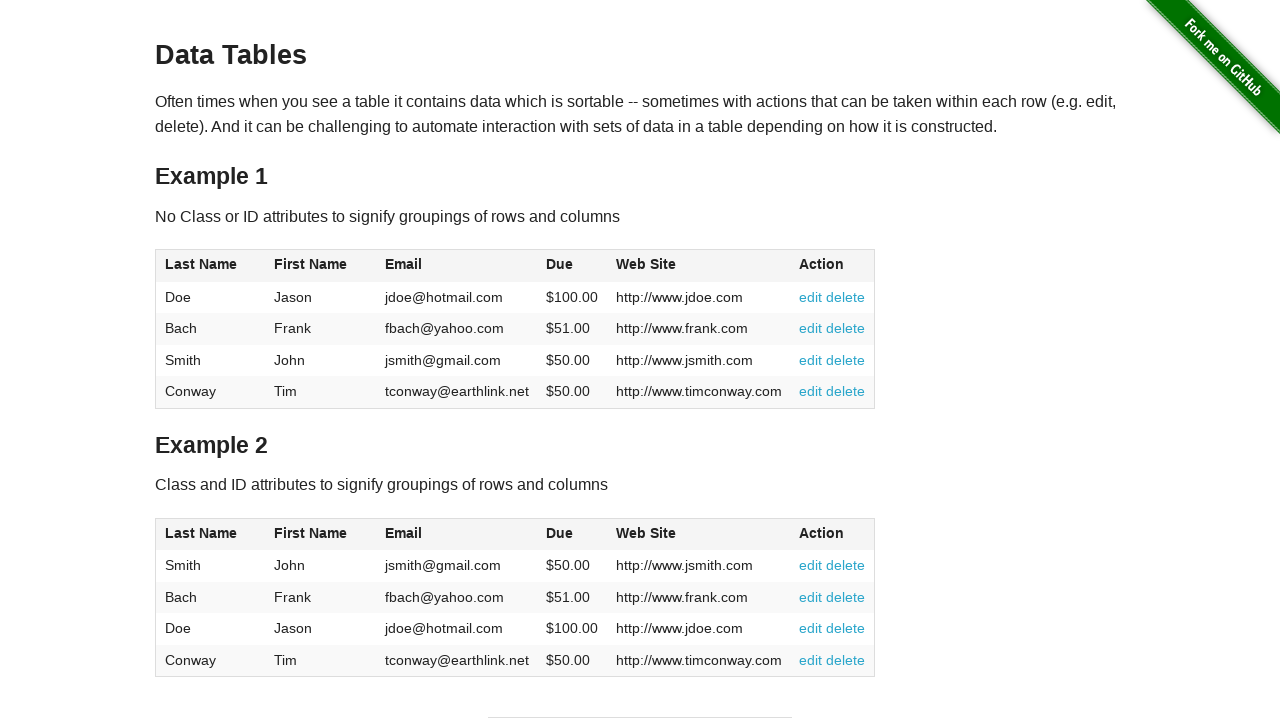

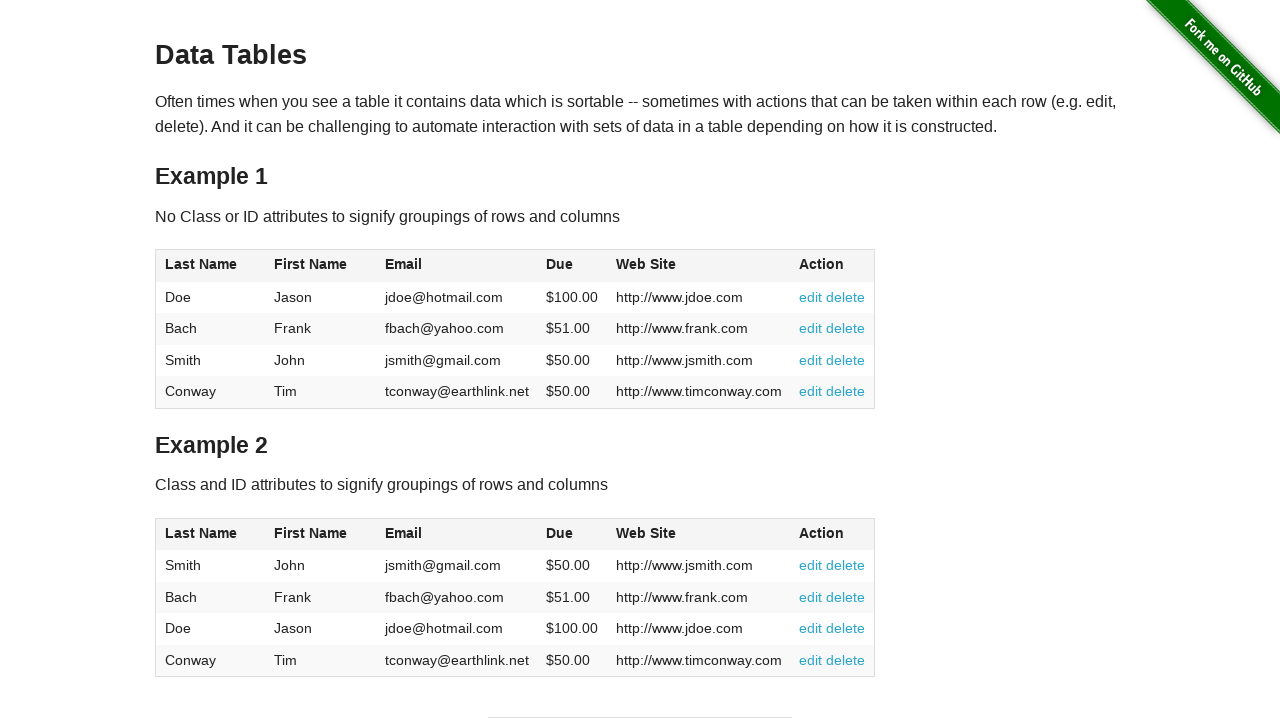